Tests that a todo item is removed when edited to an empty string

Starting URL: https://demo.playwright.dev/todomvc

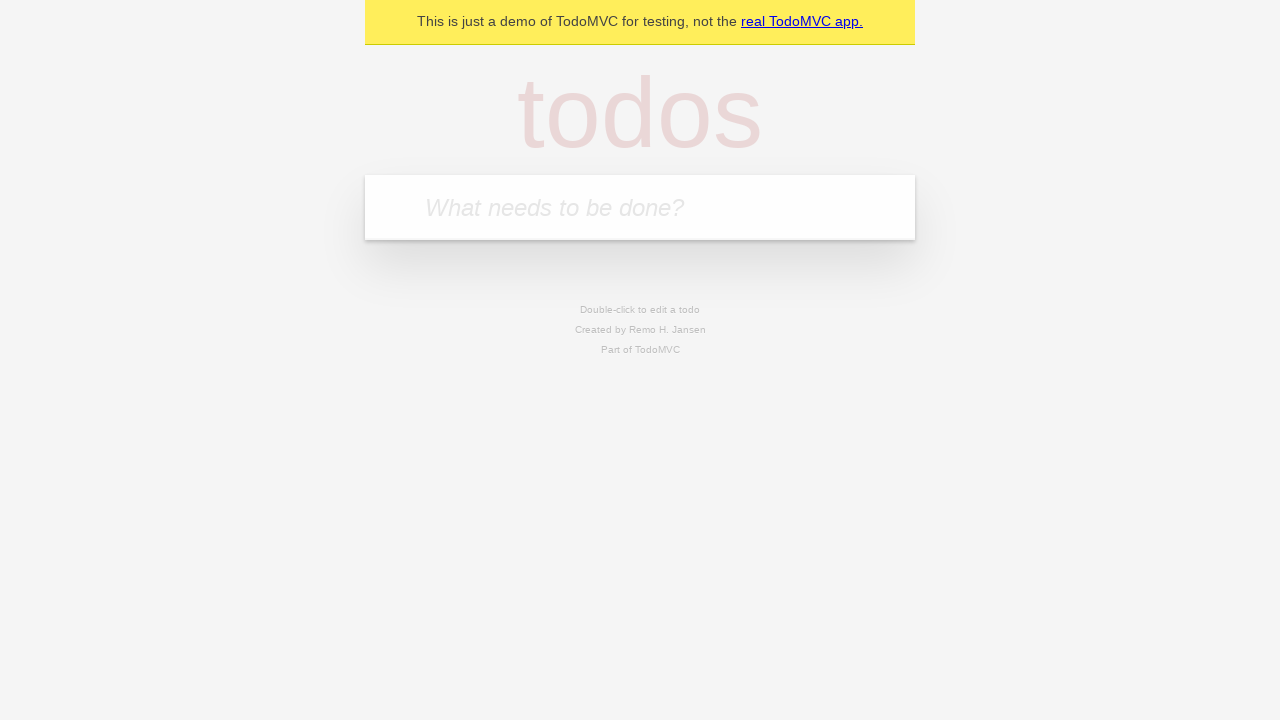

Filled todo input with 'buy some cheese' on internal:attr=[placeholder="What needs to be done?"i]
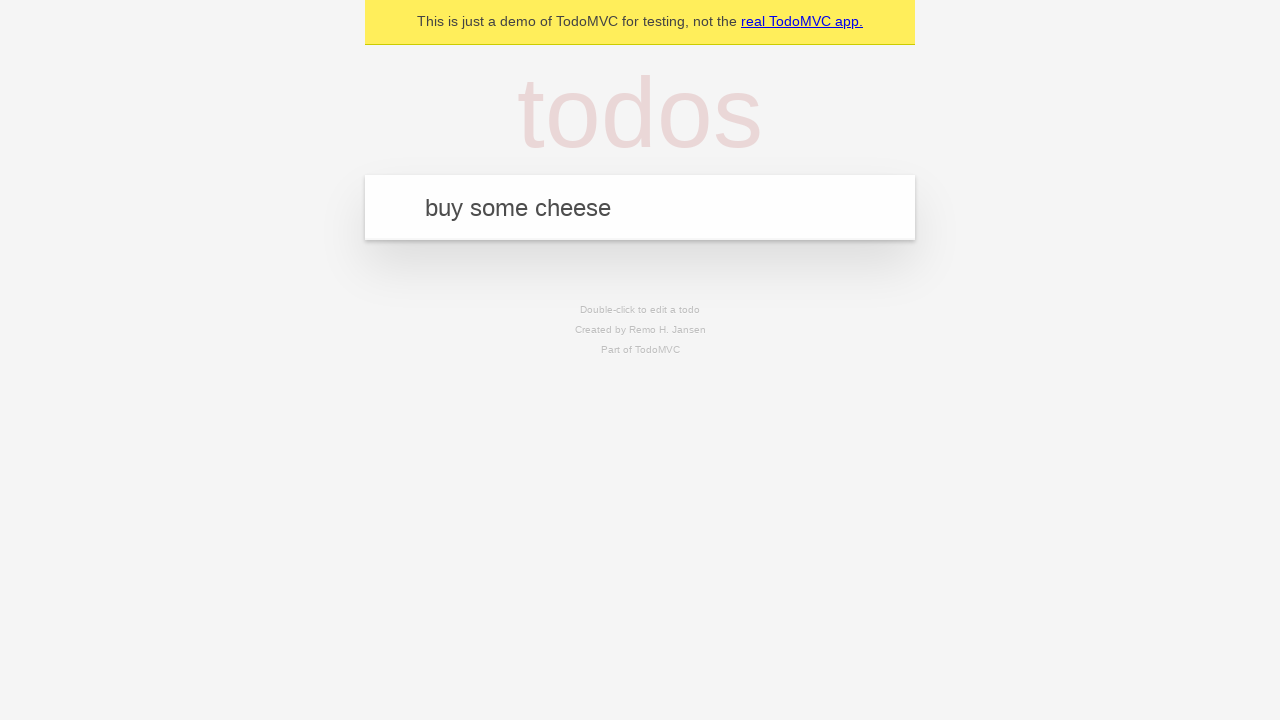

Pressed Enter to create first todo item on internal:attr=[placeholder="What needs to be done?"i]
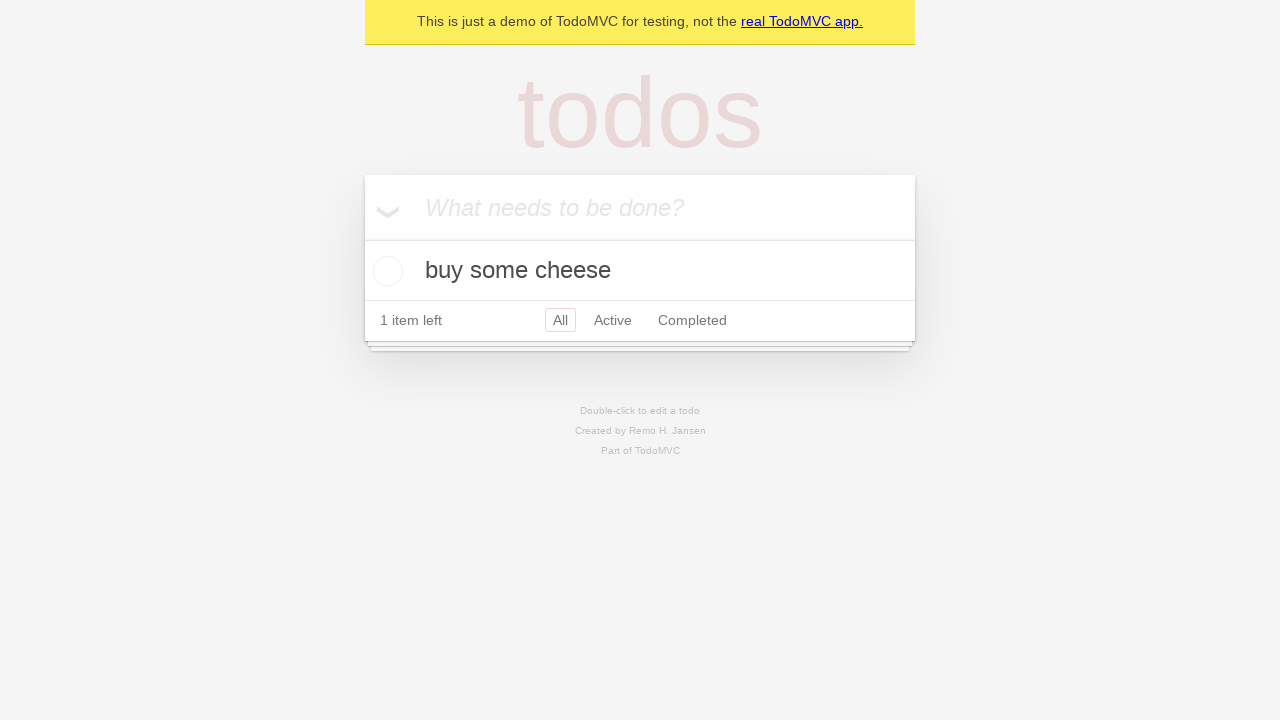

Filled todo input with 'feed the cat' on internal:attr=[placeholder="What needs to be done?"i]
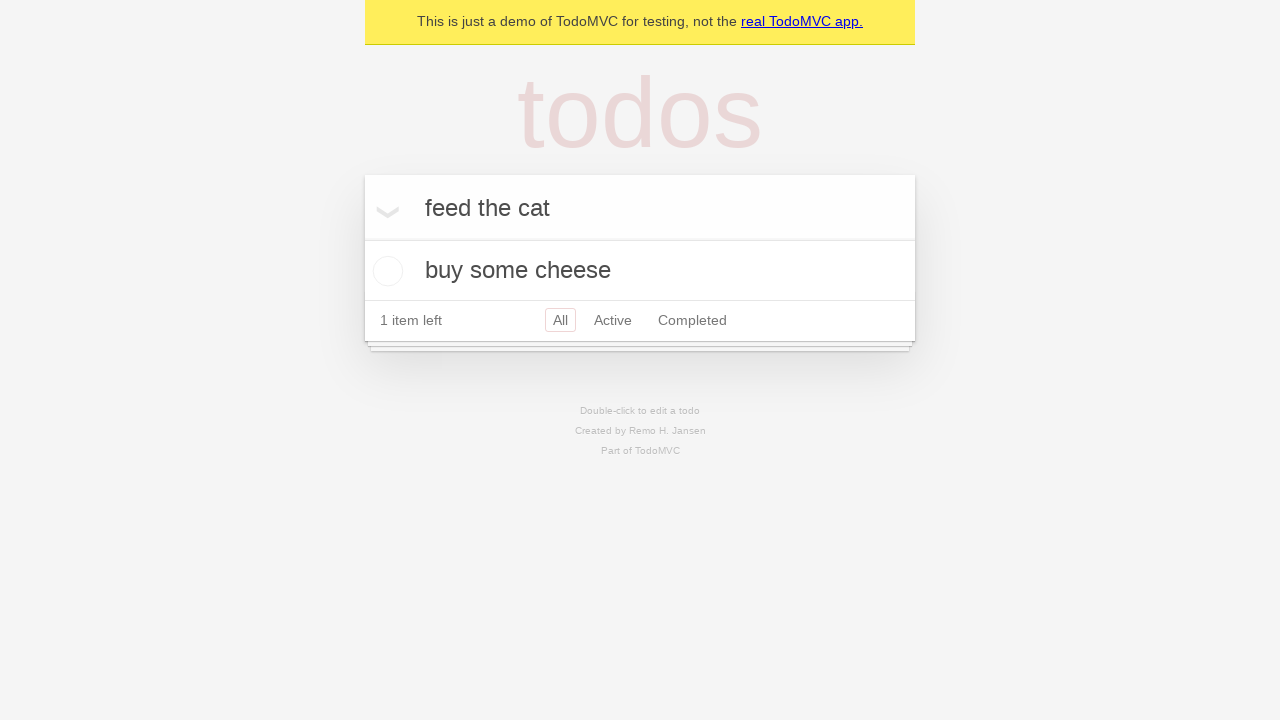

Pressed Enter to create second todo item on internal:attr=[placeholder="What needs to be done?"i]
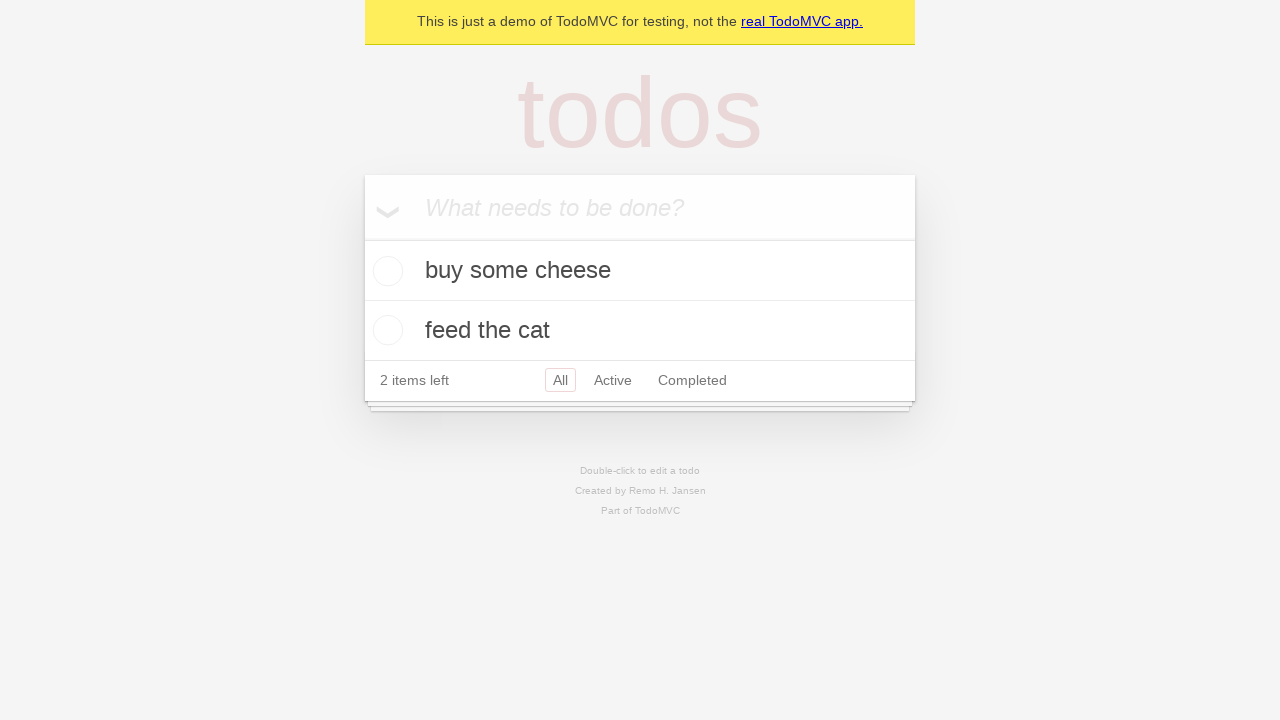

Filled todo input with 'book a doctors appointment' on internal:attr=[placeholder="What needs to be done?"i]
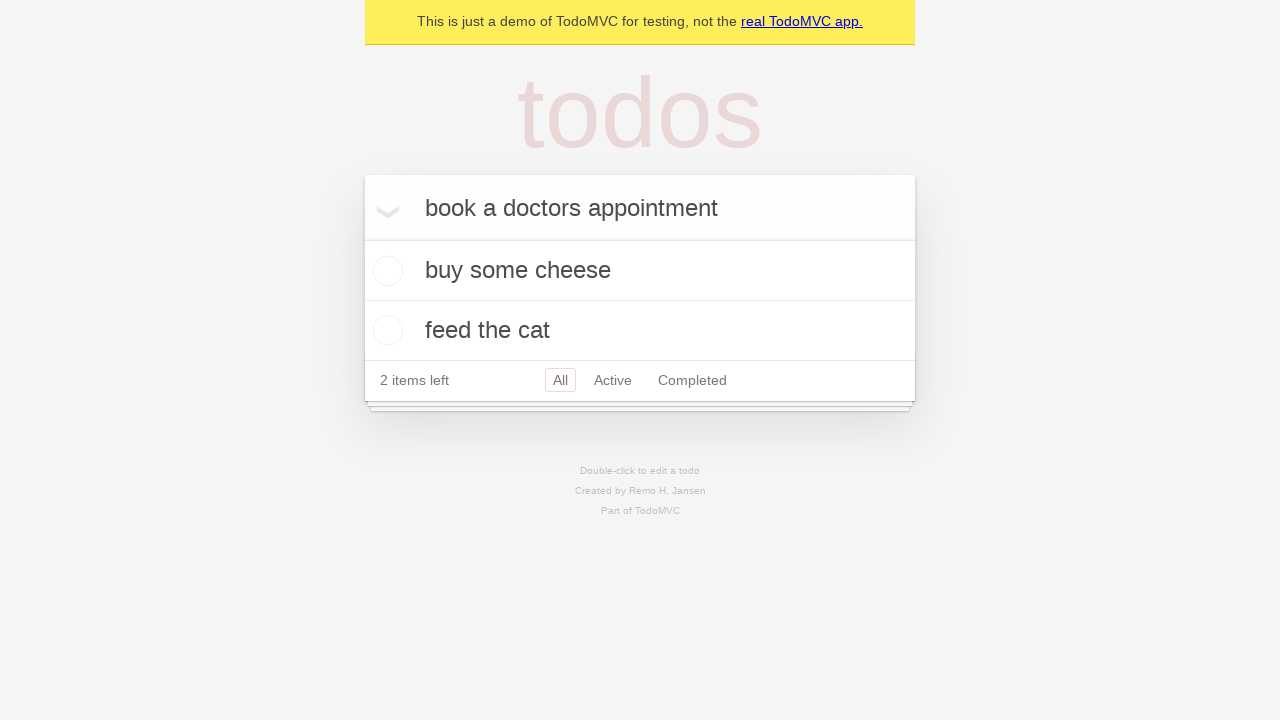

Pressed Enter to create third todo item on internal:attr=[placeholder="What needs to be done?"i]
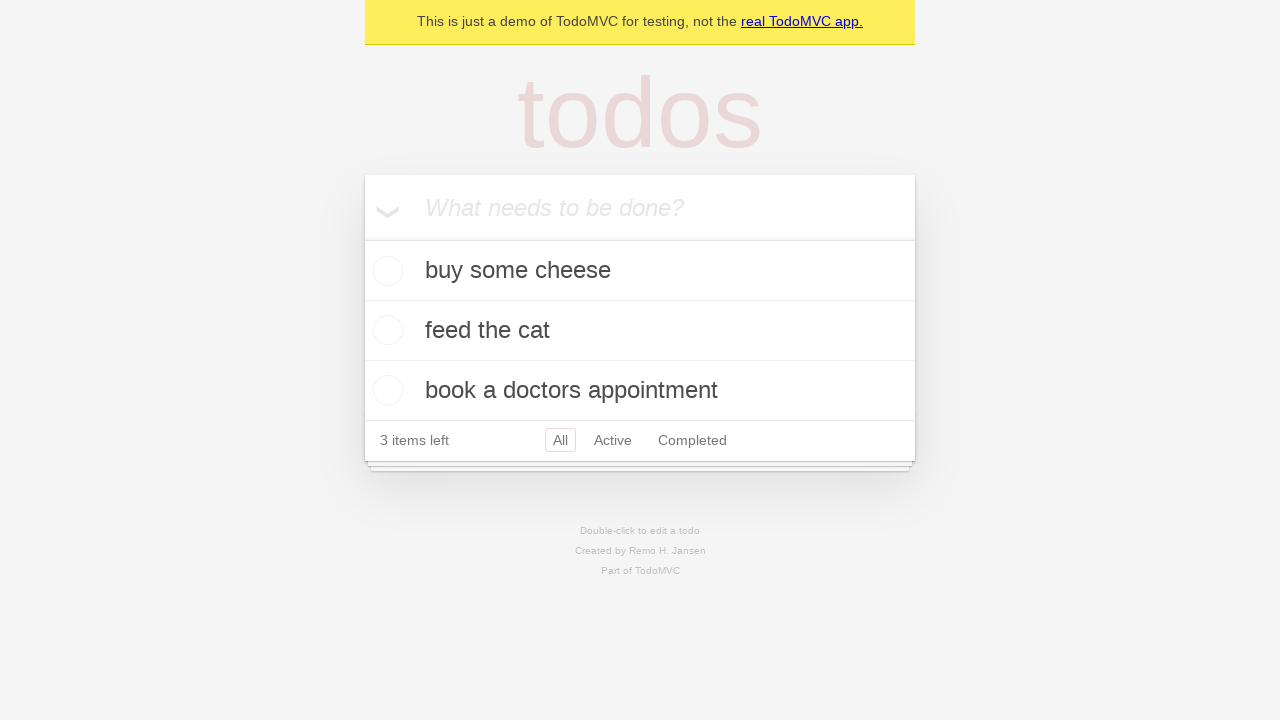

Double-clicked second todo item to enter edit mode at (640, 331) on internal:testid=[data-testid="todo-item"s] >> nth=1
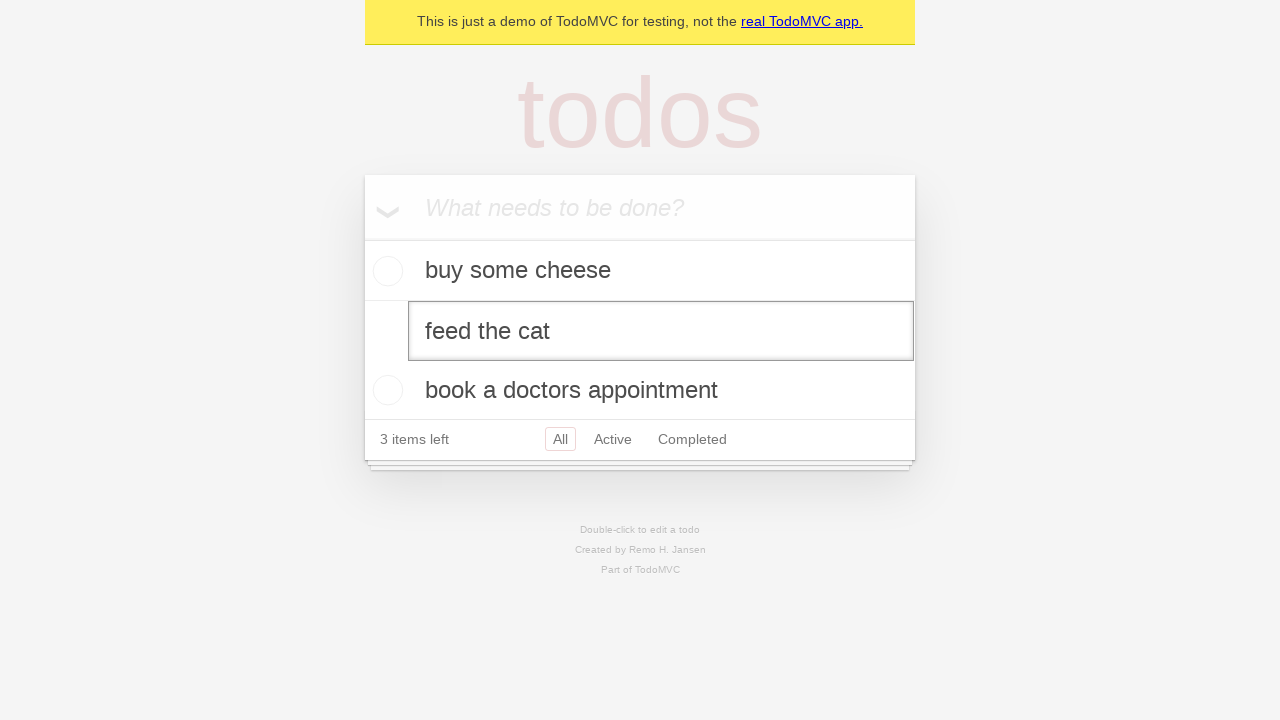

Cleared the text in the edit field on internal:testid=[data-testid="todo-item"s] >> nth=1 >> internal:role=textbox[nam
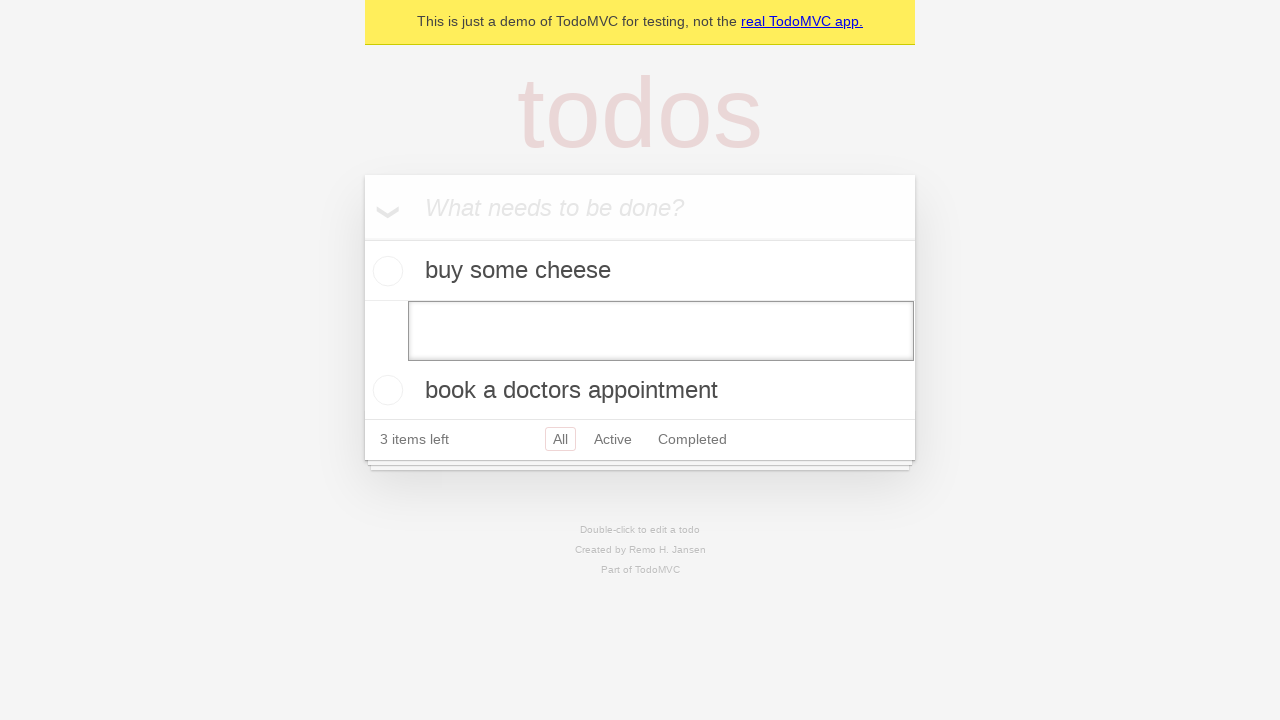

Pressed Enter to submit empty text, removing the todo item on internal:testid=[data-testid="todo-item"s] >> nth=1 >> internal:role=textbox[nam
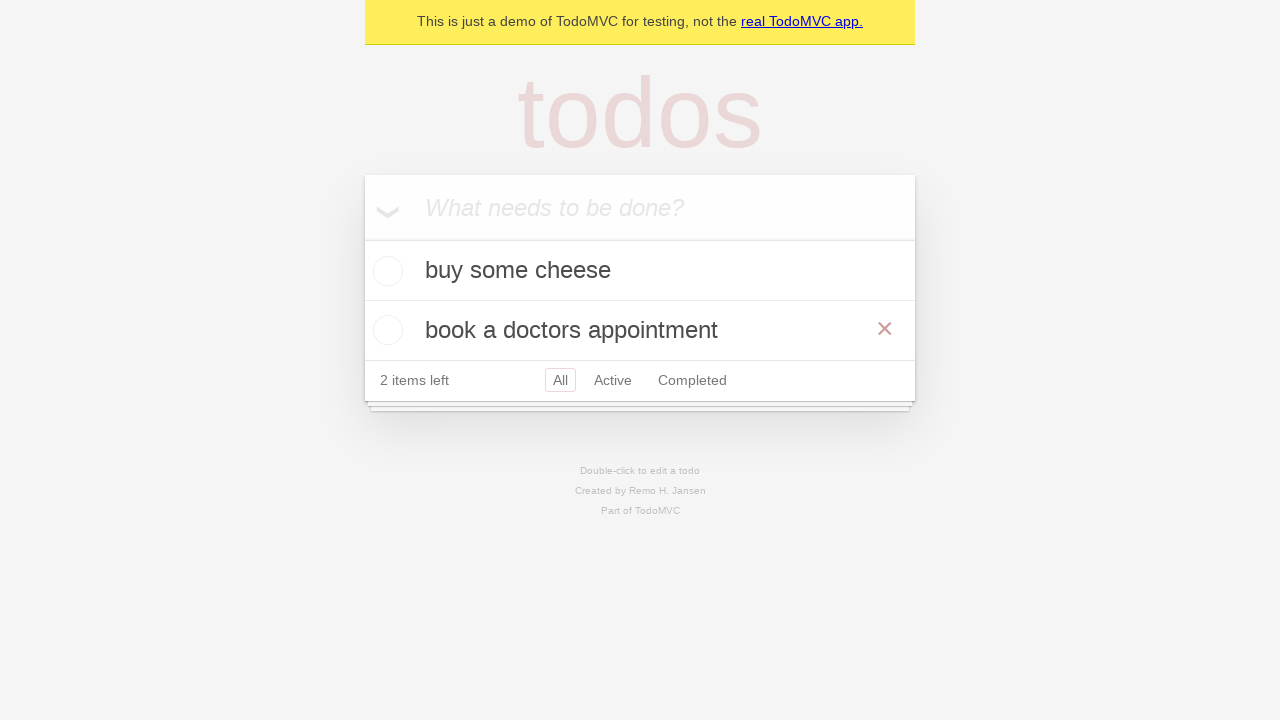

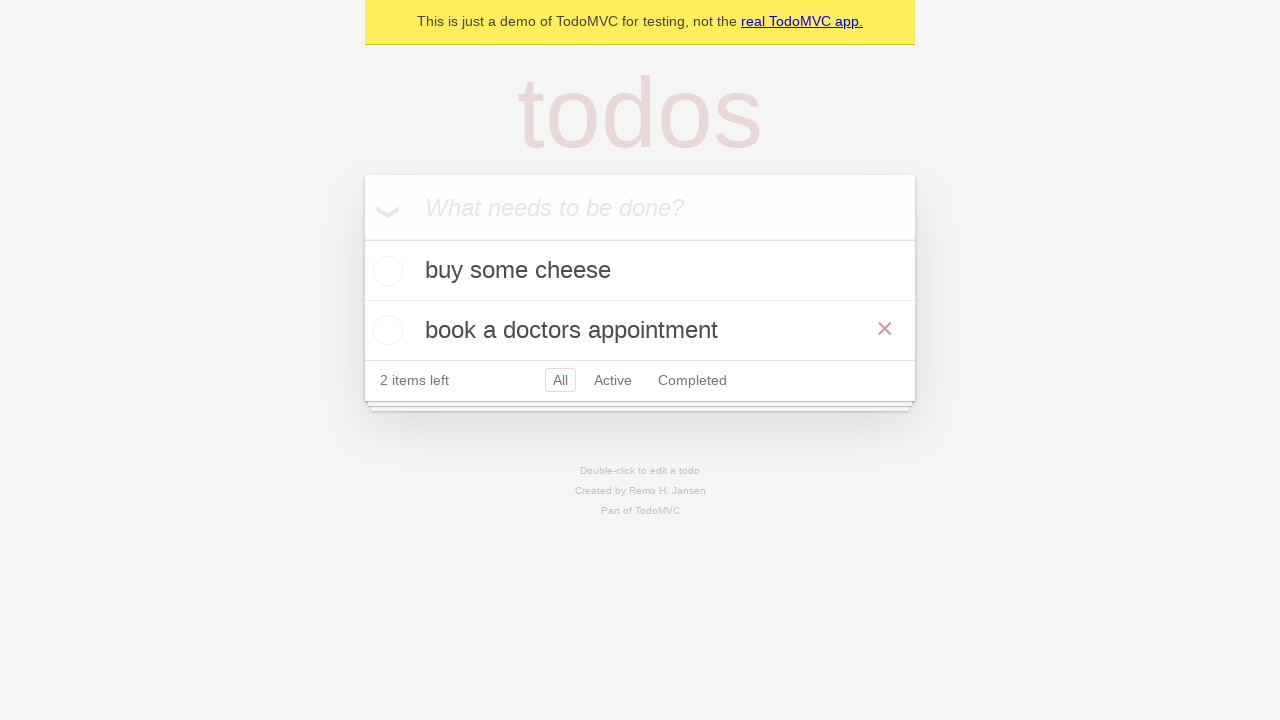